Tests drag and drop functionality within an iframe by switching to the frame, performing drag and drop operation, and then returning to the main page

Starting URL: https://jqueryui.com/droppable/

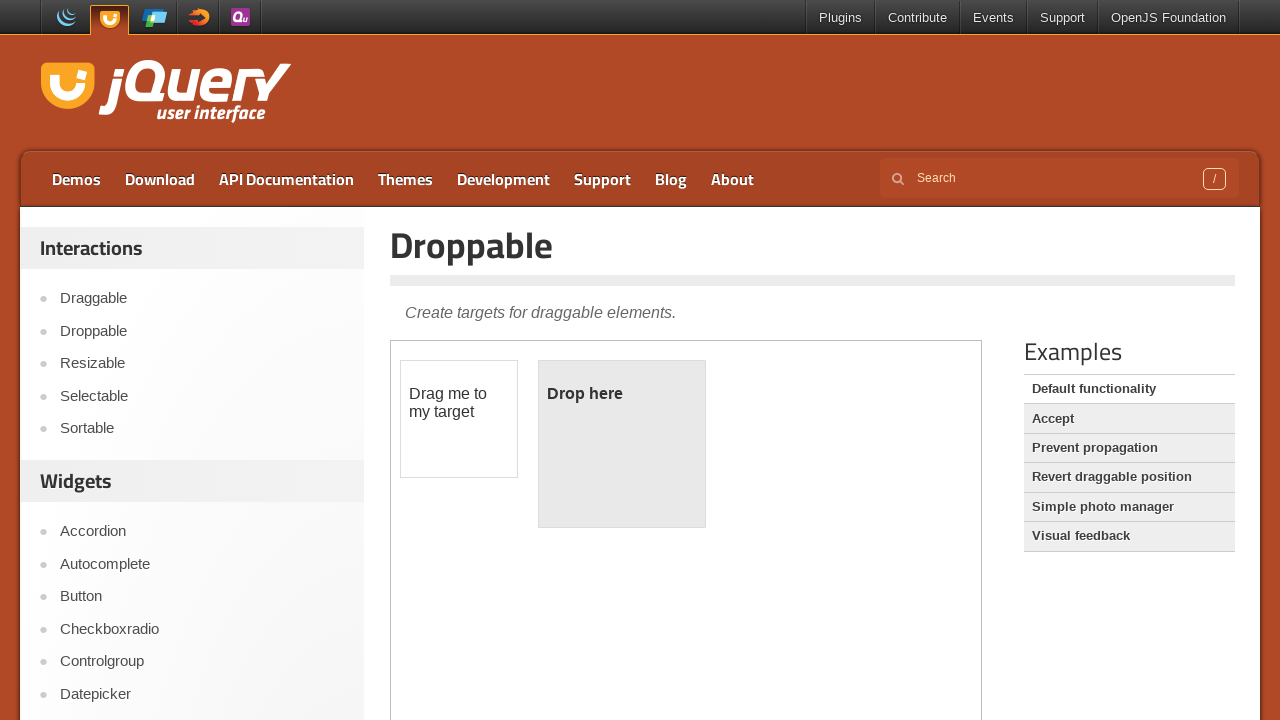

Located iframe with class 'demo-frame' containing drag and drop demo
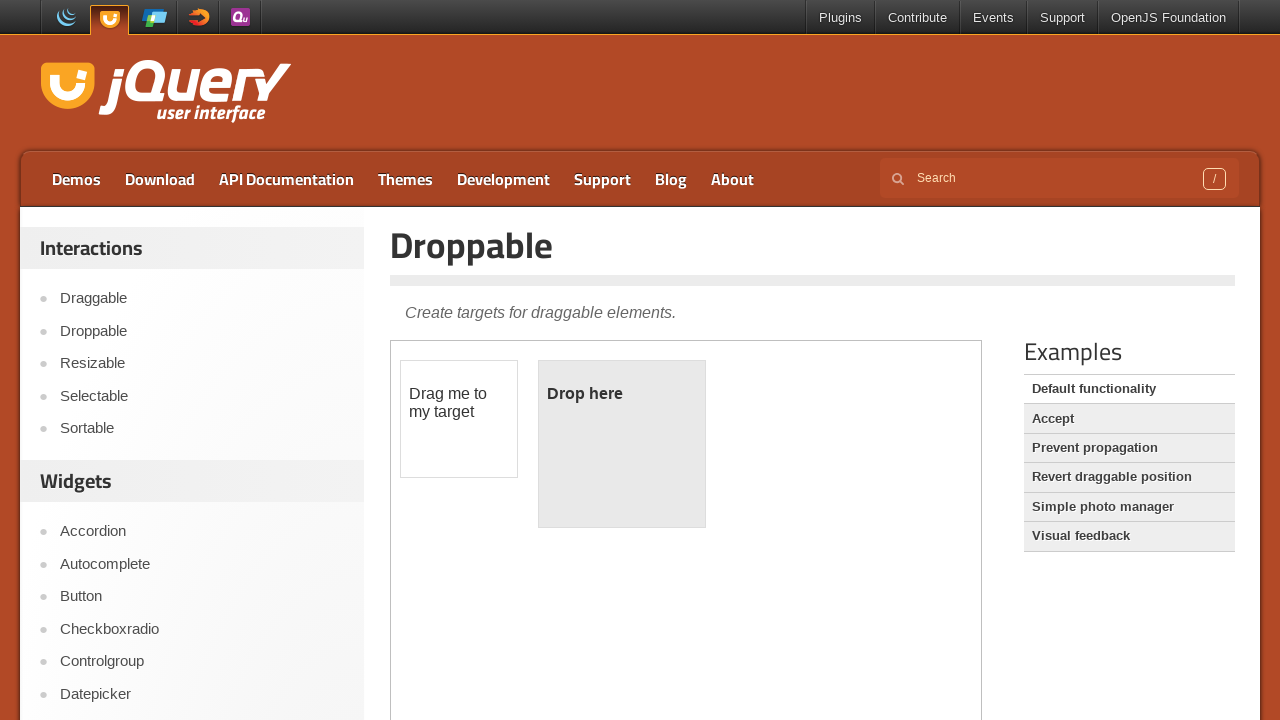

Located draggable element with id 'draggable' within iframe
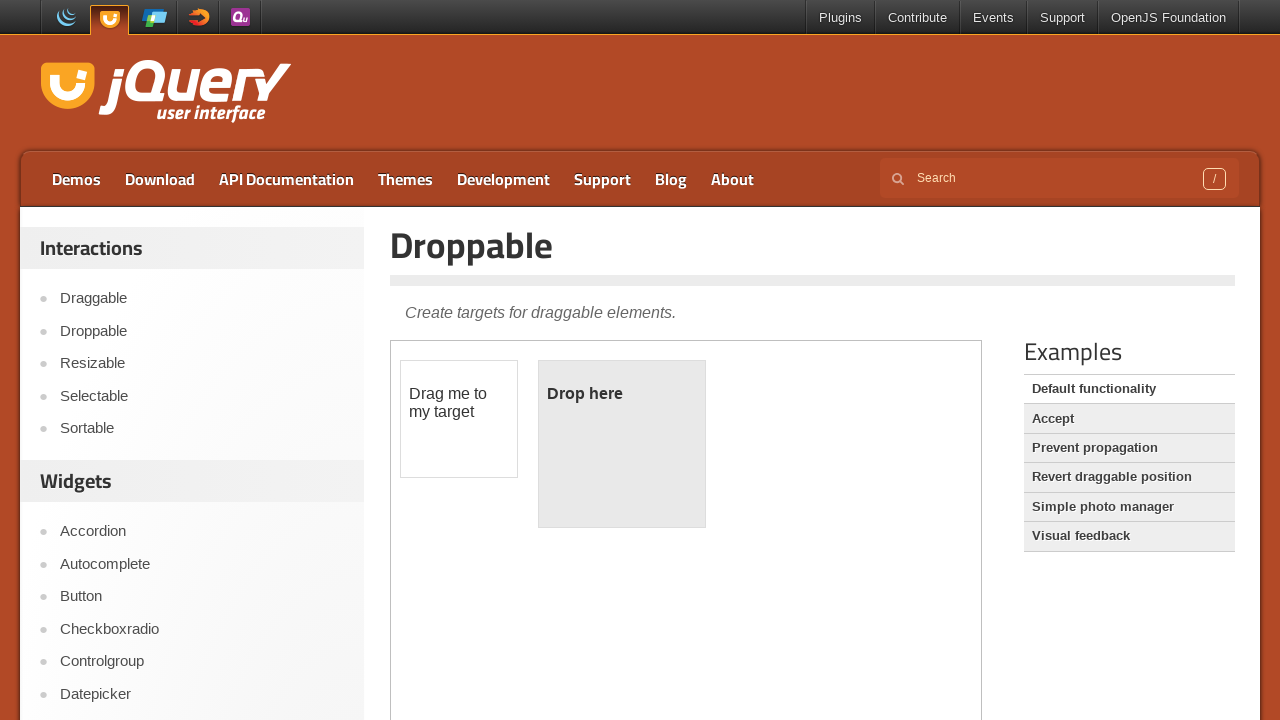

Located droppable element with id 'droppable' within iframe
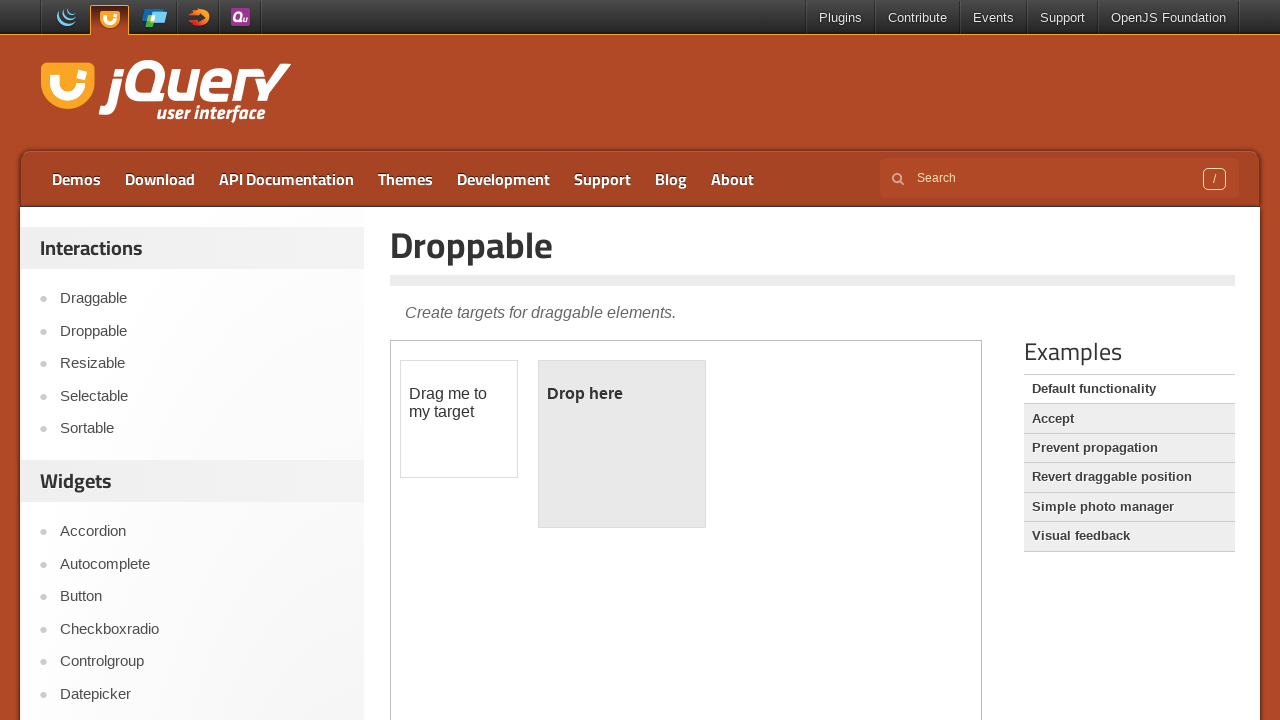

Dragged draggable element to droppable element within iframe at (622, 444)
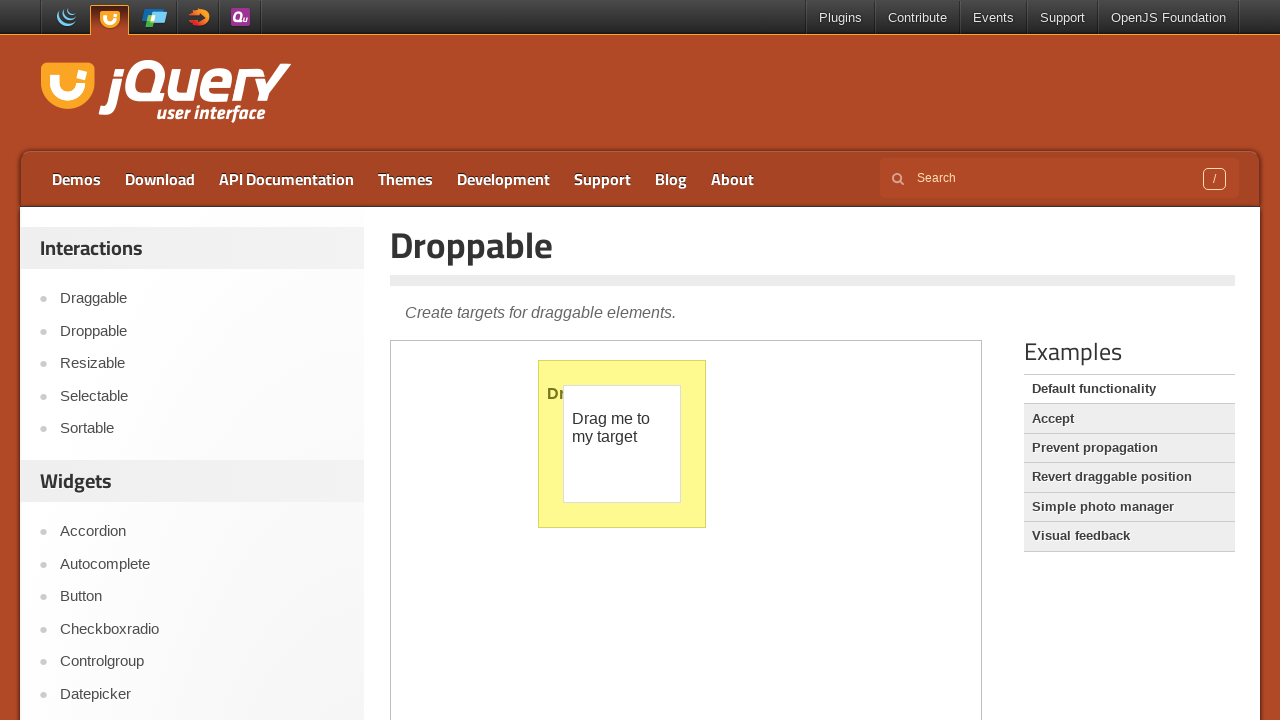

Clicked on logo link in main page (outside iframe) at (166, 93) on .logo>a
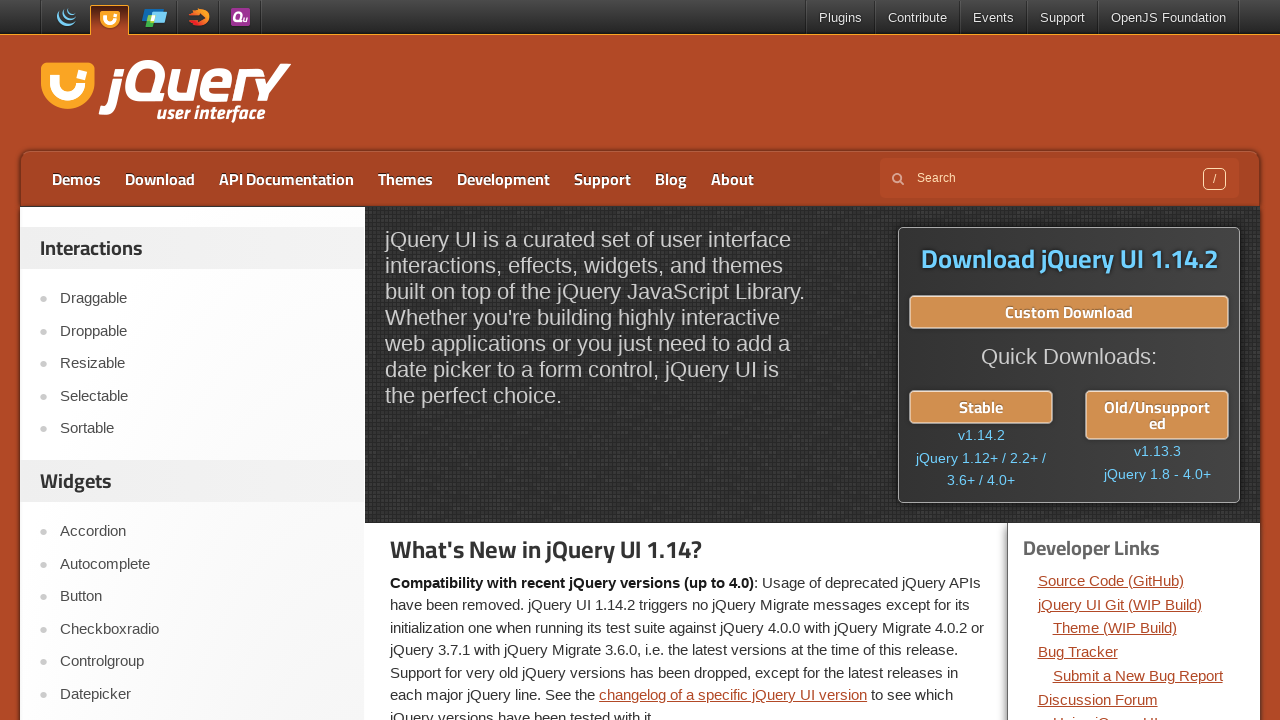

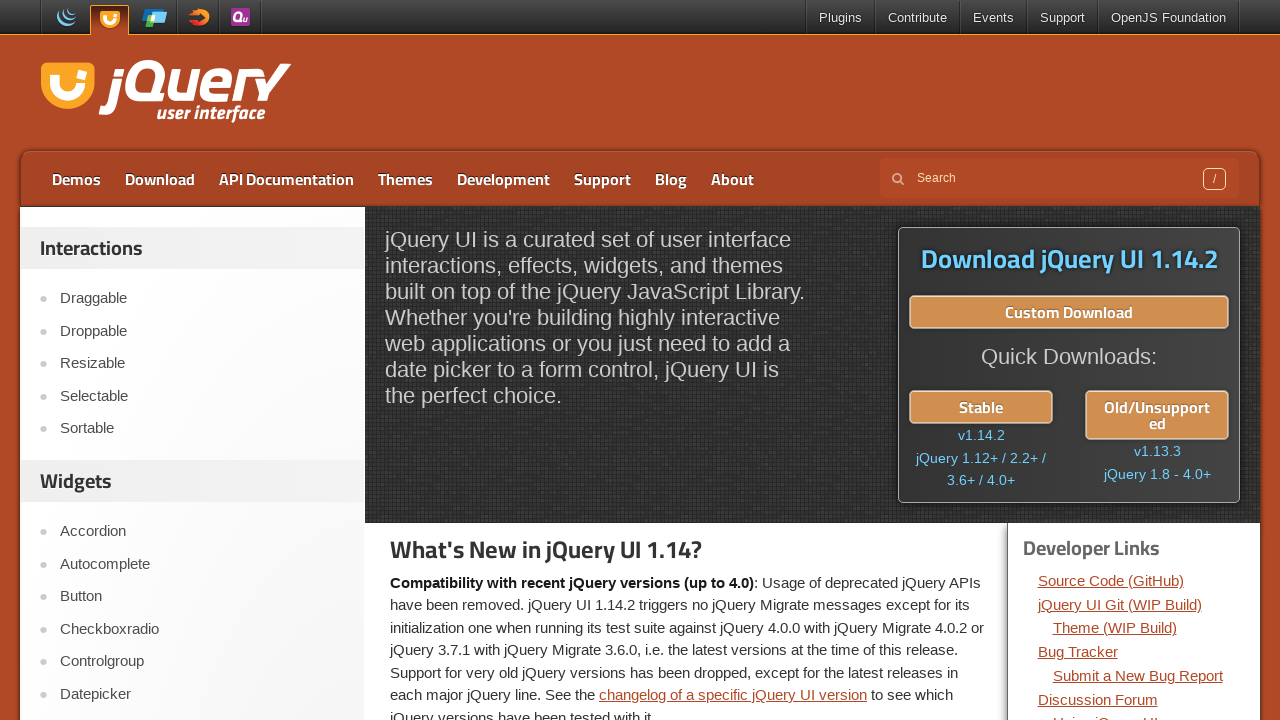